Tests that edits are cancelled when pressing Escape key

Starting URL: https://demo.playwright.dev/todomvc

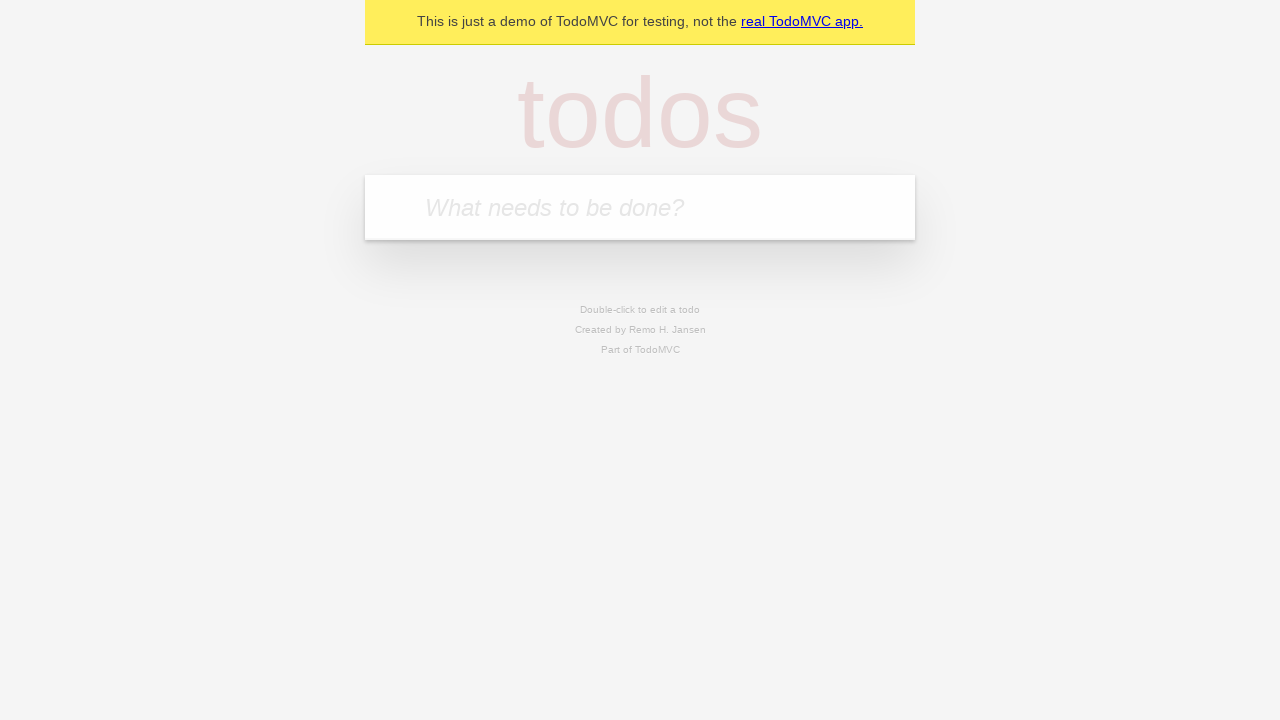

Filled new todo input with 'buy some cheese' on internal:attr=[placeholder="What needs to be done?"i]
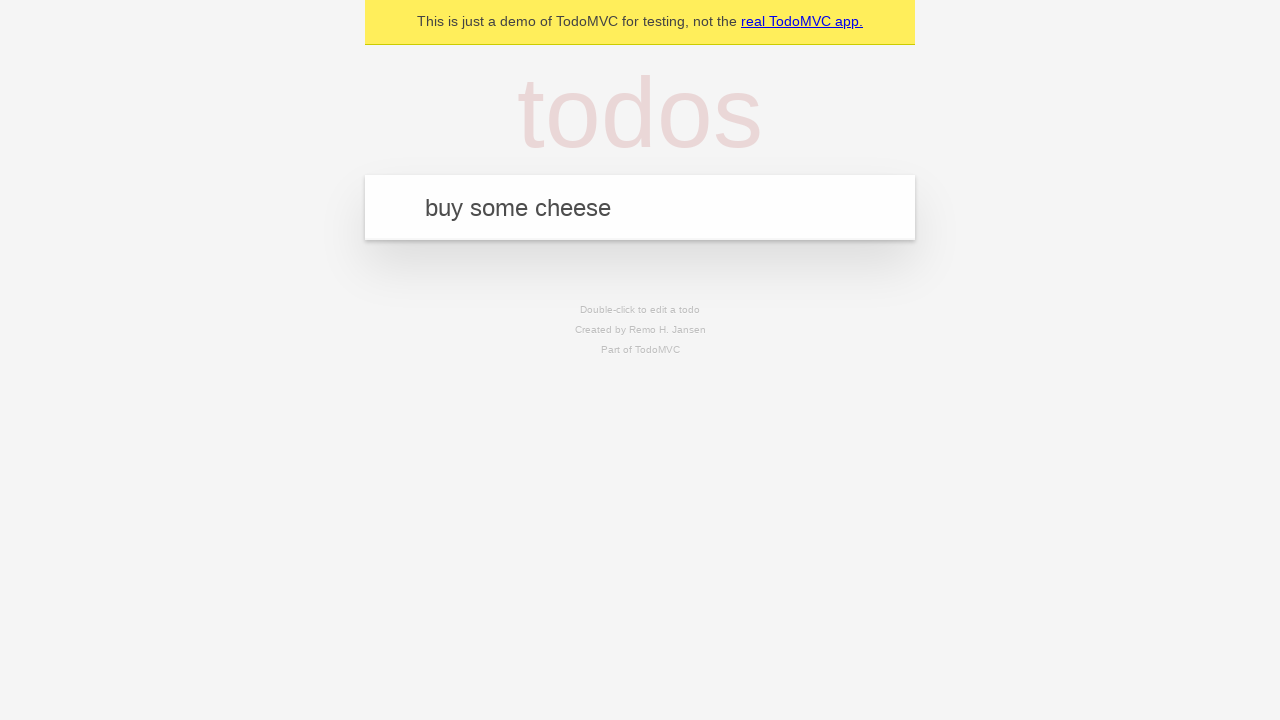

Pressed Enter to create todo 'buy some cheese' on internal:attr=[placeholder="What needs to be done?"i]
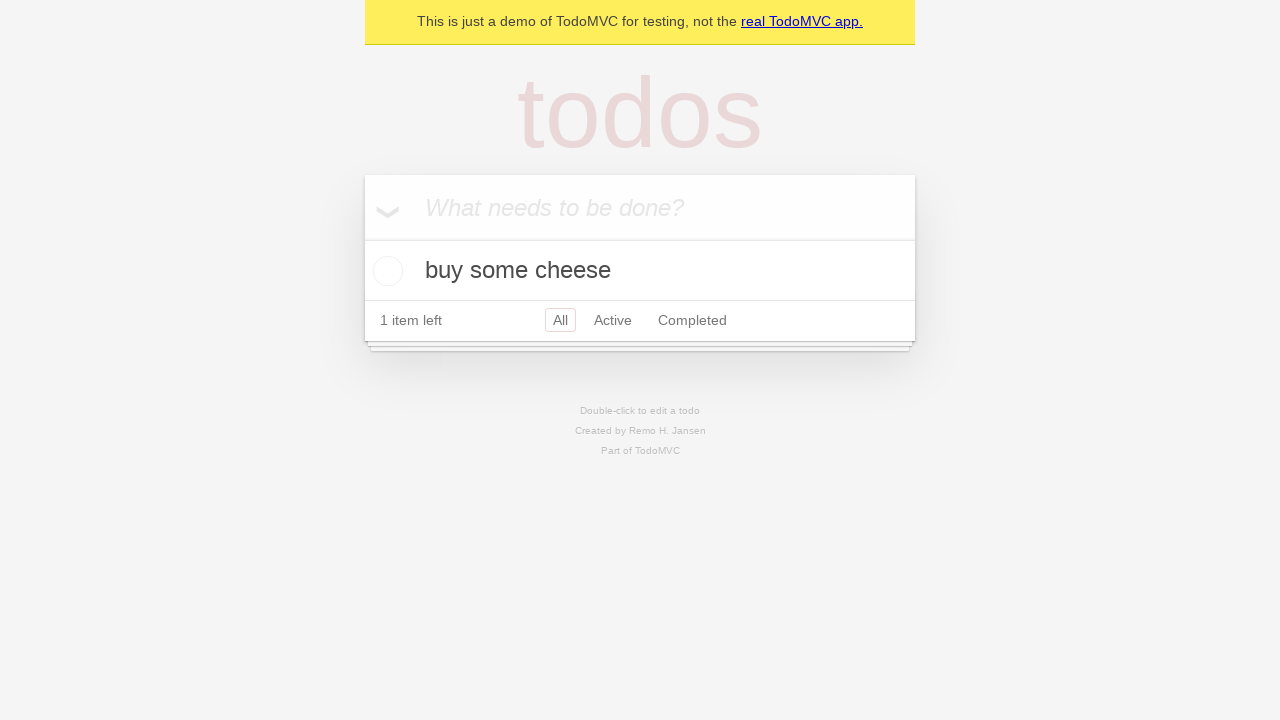

Filled new todo input with 'feed the cat' on internal:attr=[placeholder="What needs to be done?"i]
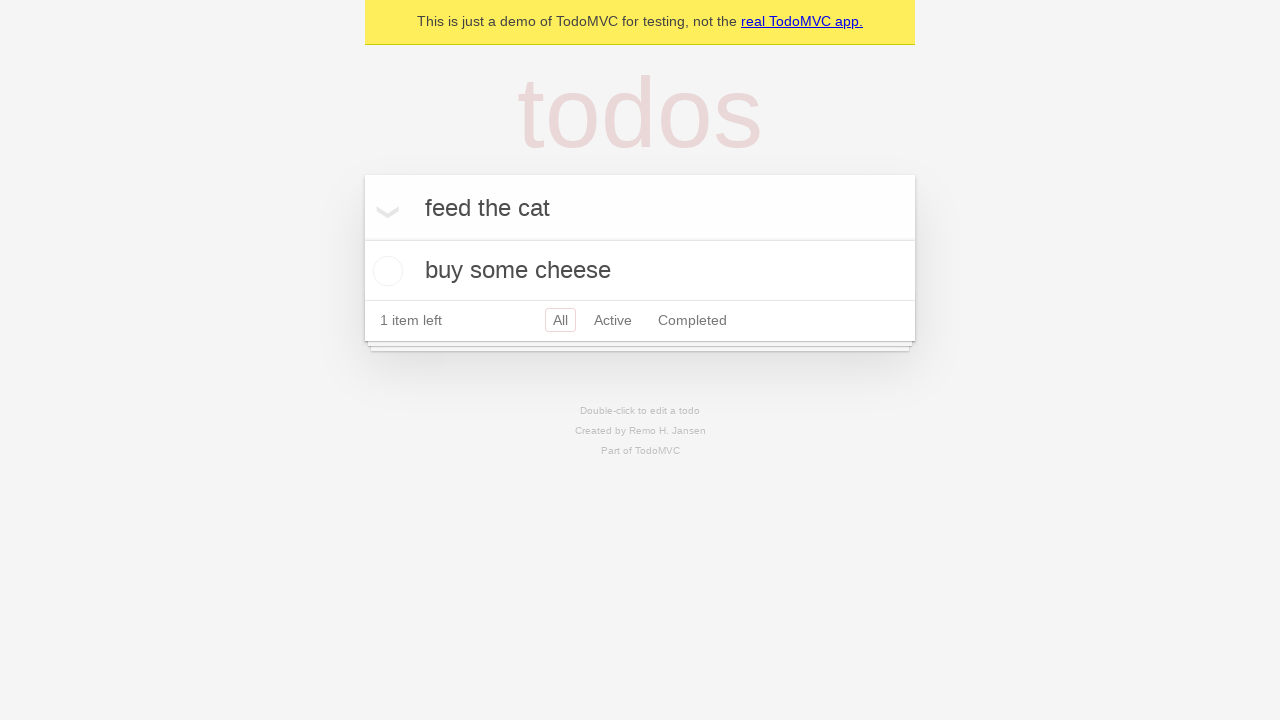

Pressed Enter to create todo 'feed the cat' on internal:attr=[placeholder="What needs to be done?"i]
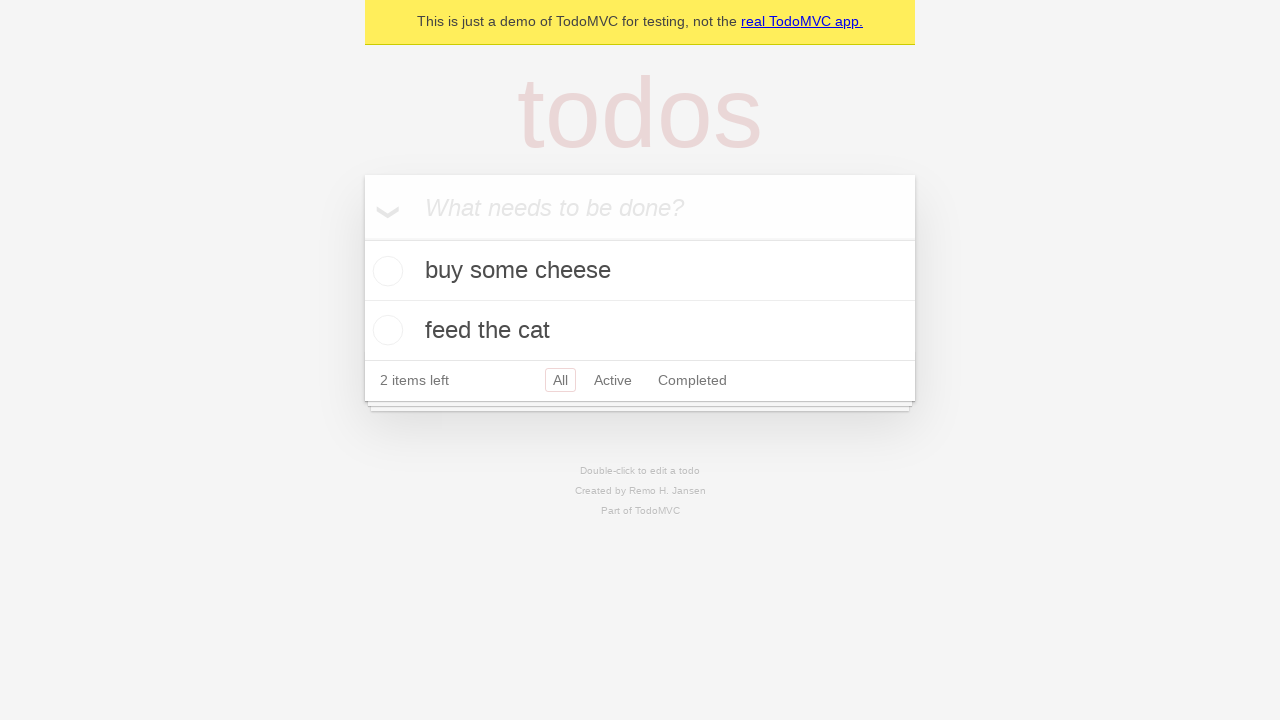

Filled new todo input with 'book a doctors appointment' on internal:attr=[placeholder="What needs to be done?"i]
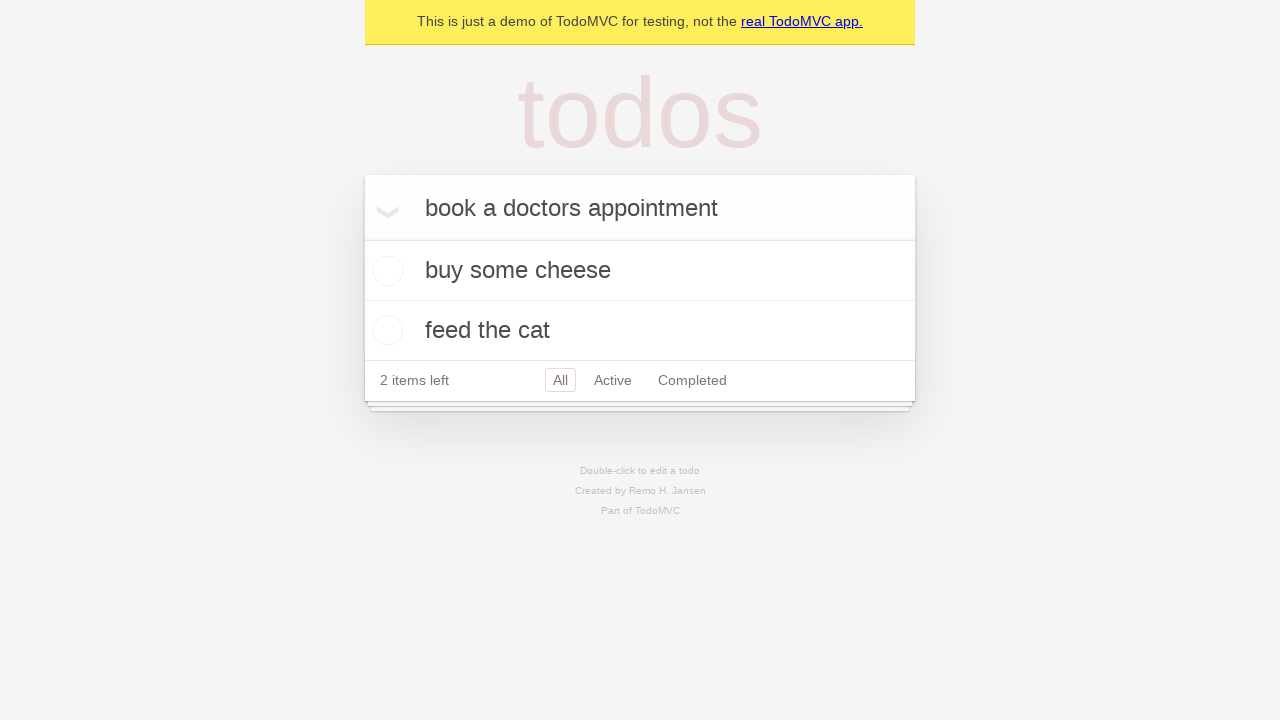

Pressed Enter to create todo 'book a doctors appointment' on internal:attr=[placeholder="What needs to be done?"i]
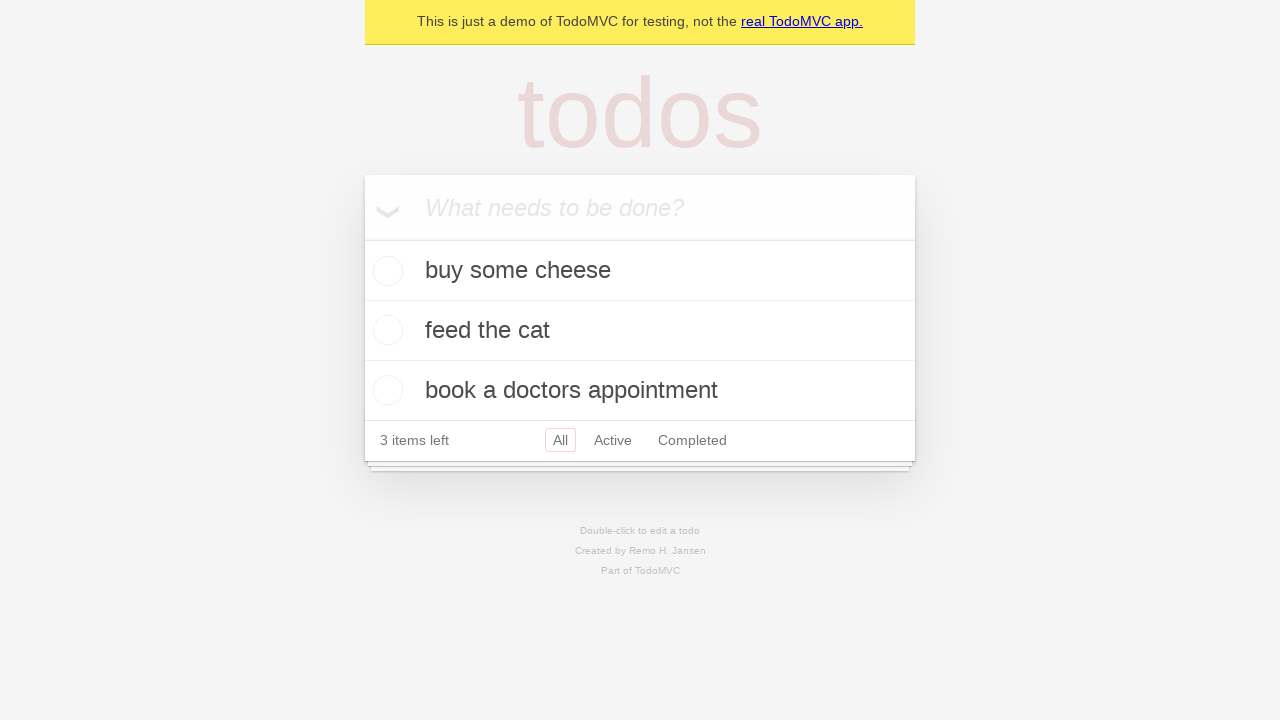

Third todo item appeared
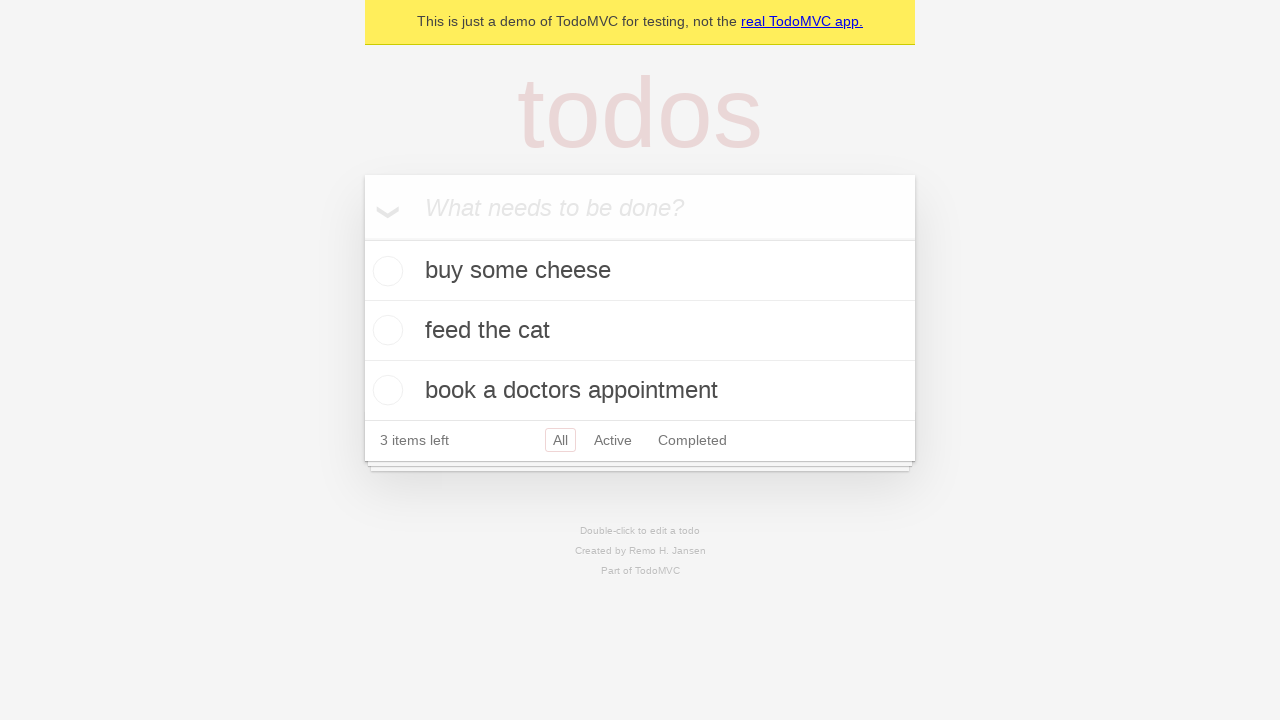

Double-clicked second todo to enter edit mode at (640, 331) on internal:testid=[data-testid="todo-item"s] >> nth=1
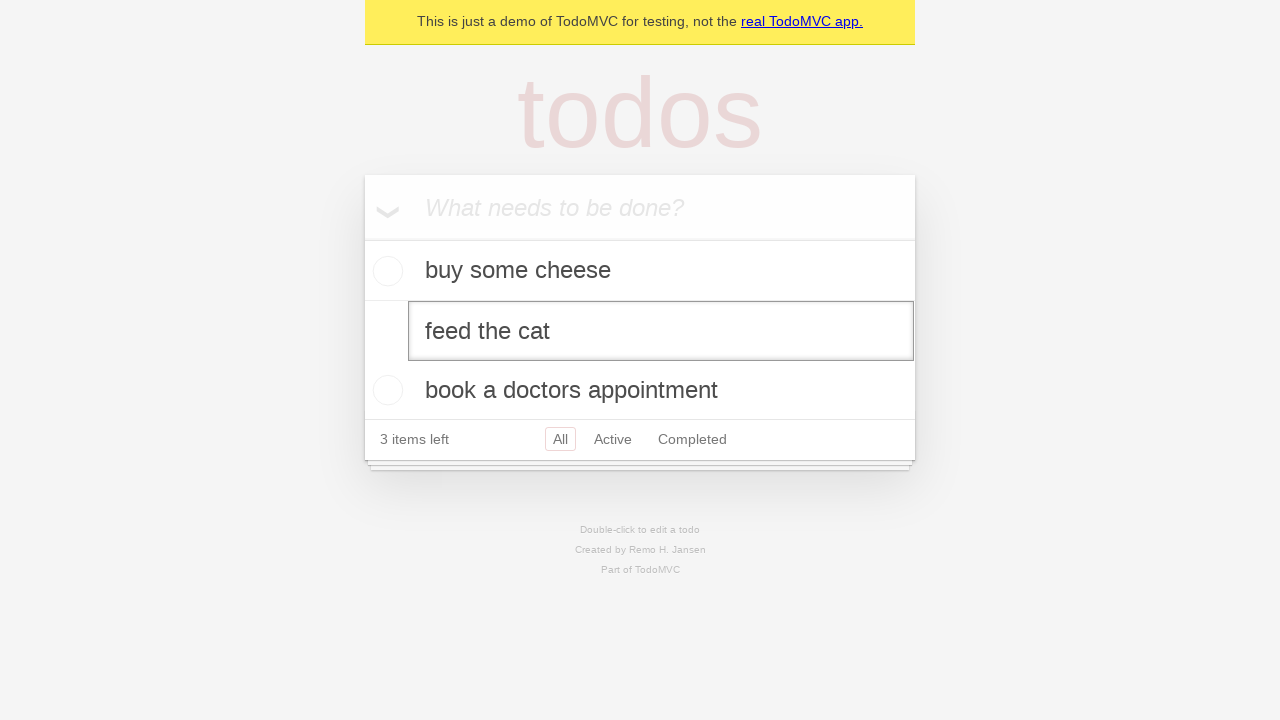

Filled edit input with 'buy some sausages' on internal:testid=[data-testid="todo-item"s] >> nth=1 >> internal:role=textbox[nam
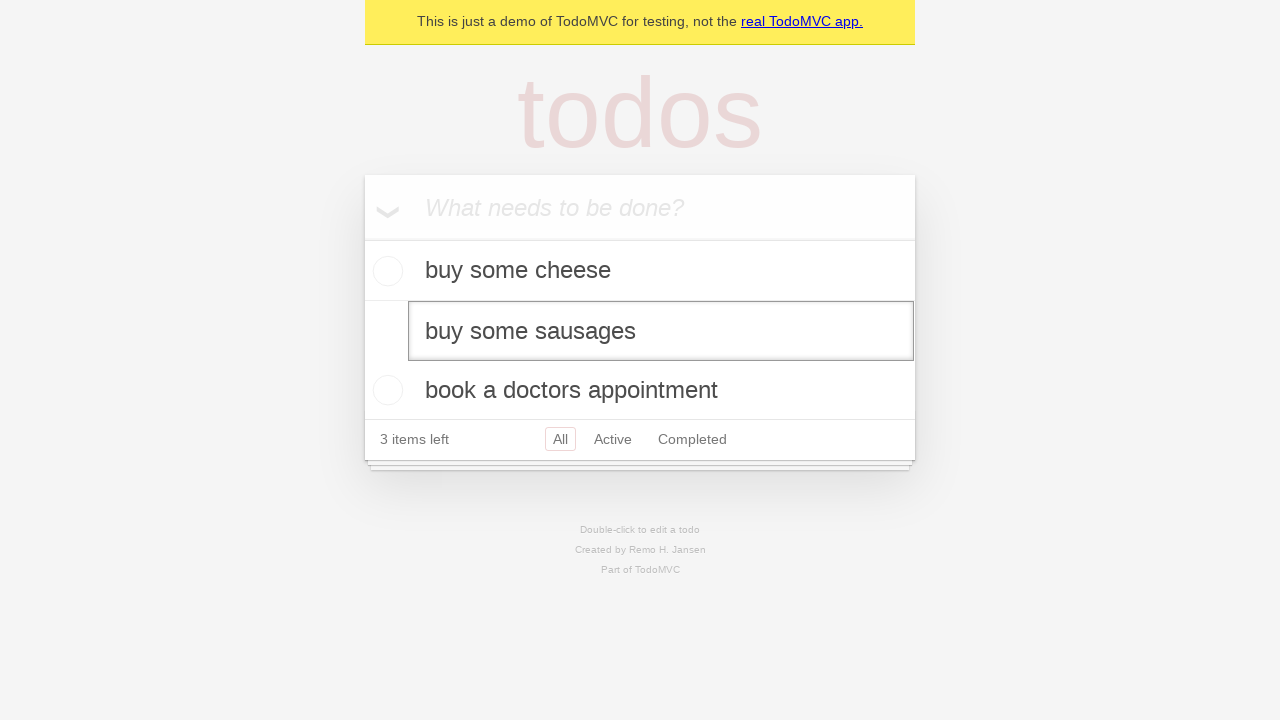

Pressed Escape to cancel edit on internal:testid=[data-testid="todo-item"s] >> nth=1 >> internal:role=textbox[nam
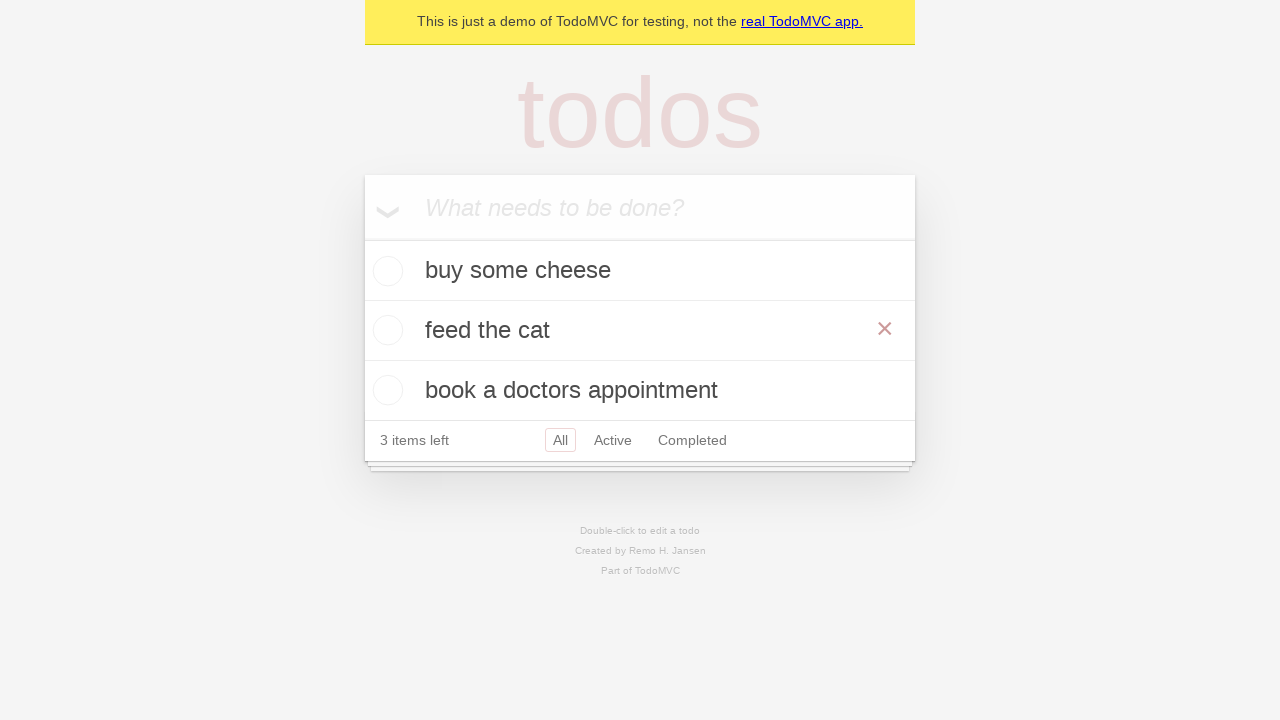

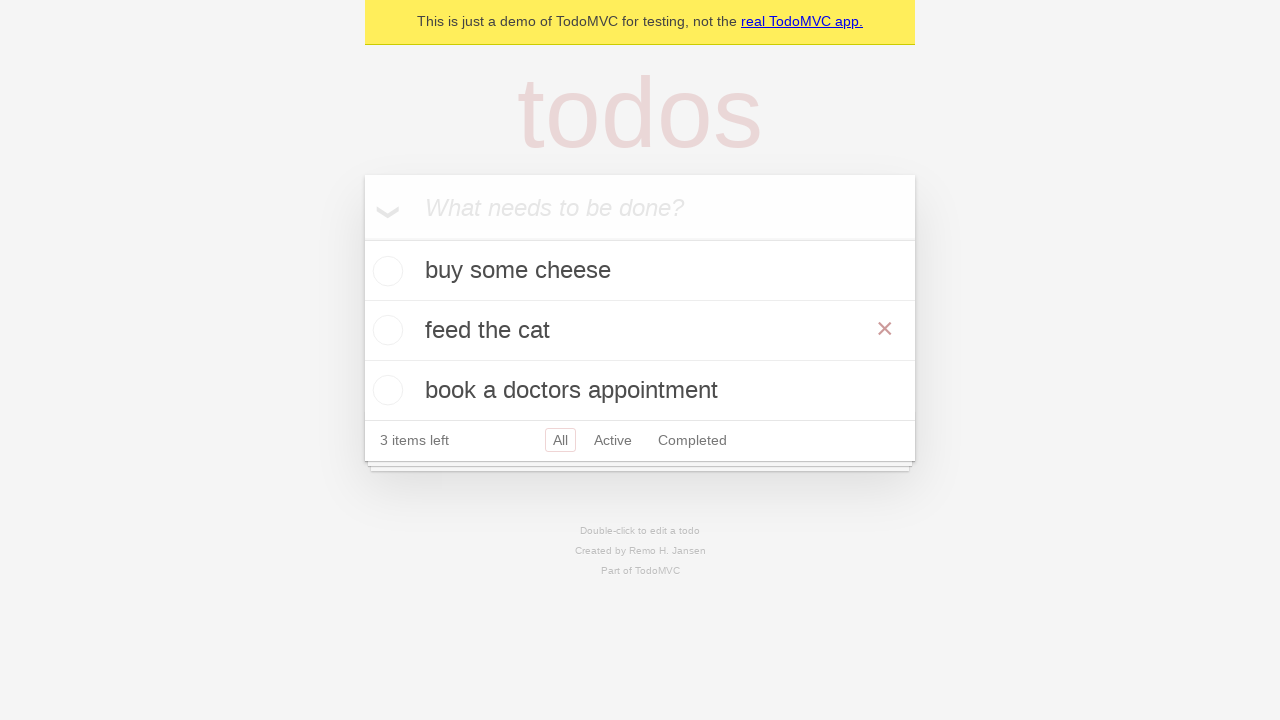